Tests the text box form on DemoQA by filling in user name, email, current address, and permanent address fields, then submitting and verifying the output displays the entered information correctly.

Starting URL: https://demoqa.com/text-box

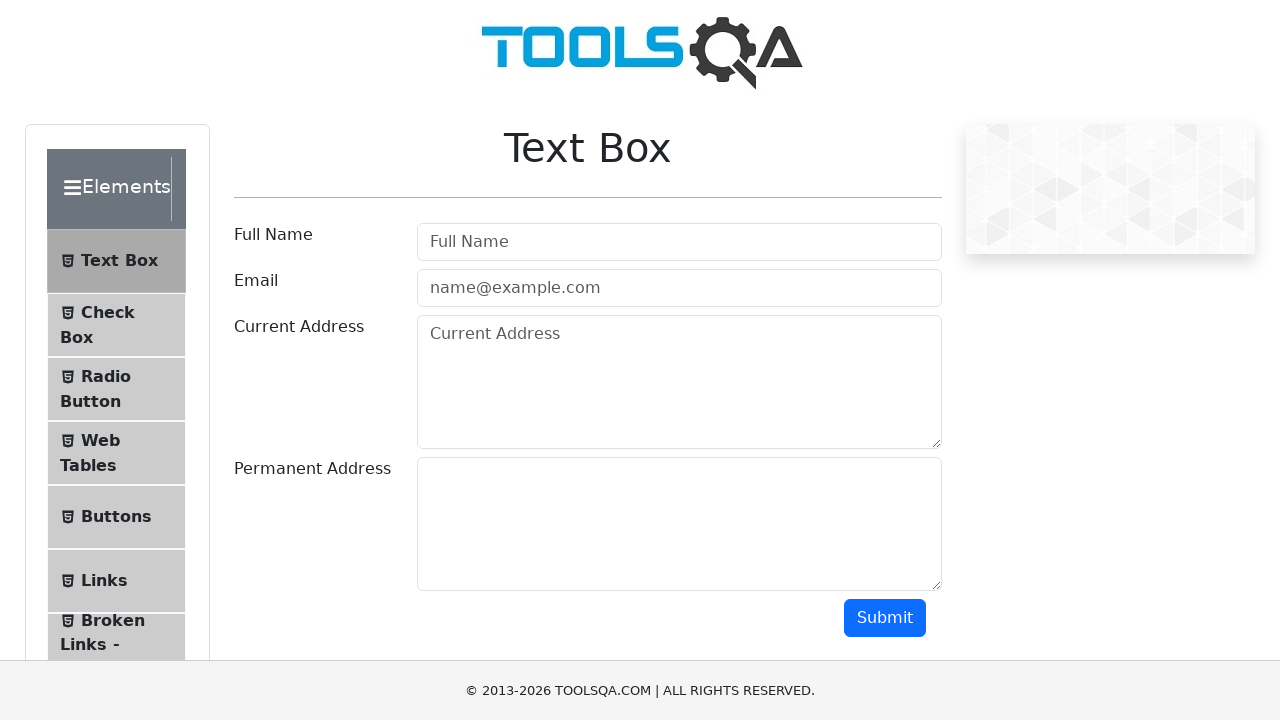

Filled userName field with 'Olga Voronkina' on #userName
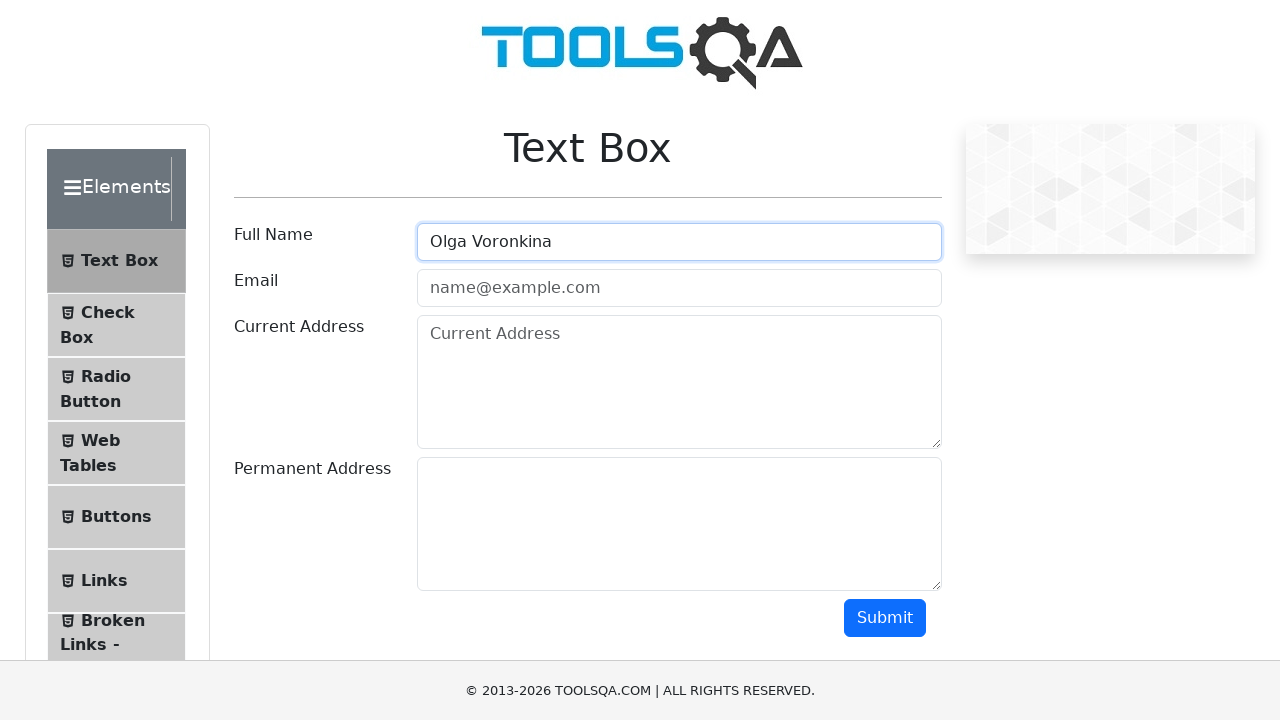

Filled userEmail field with 'olga@test.com' on #userEmail
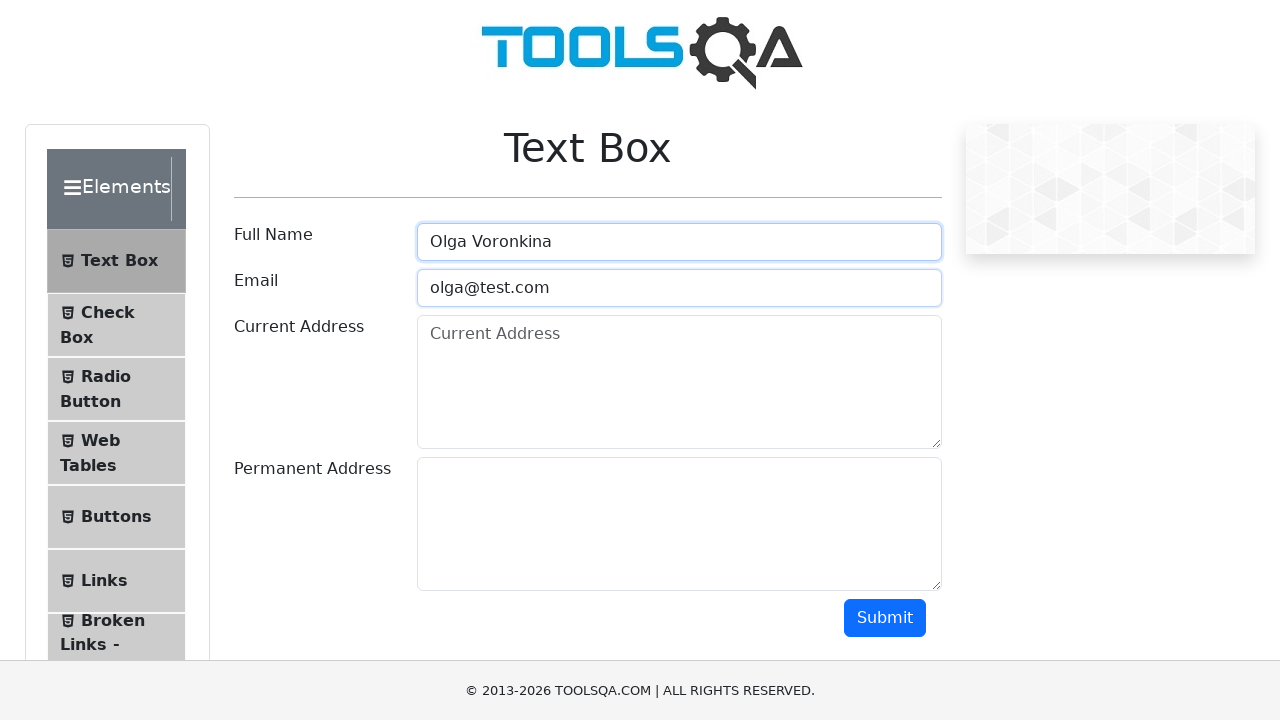

Filled currentAddress field with 'current address' on #currentAddress
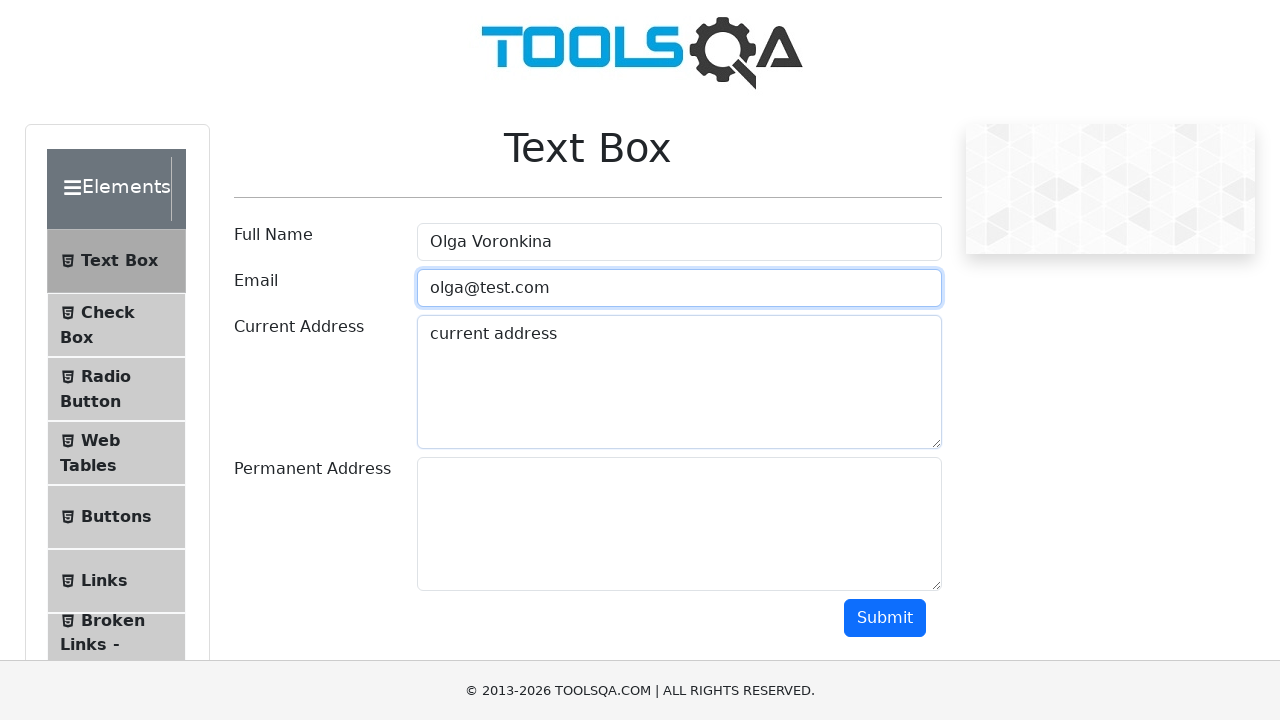

Filled permanentAddress field with 'permanent address' on #permanentAddress
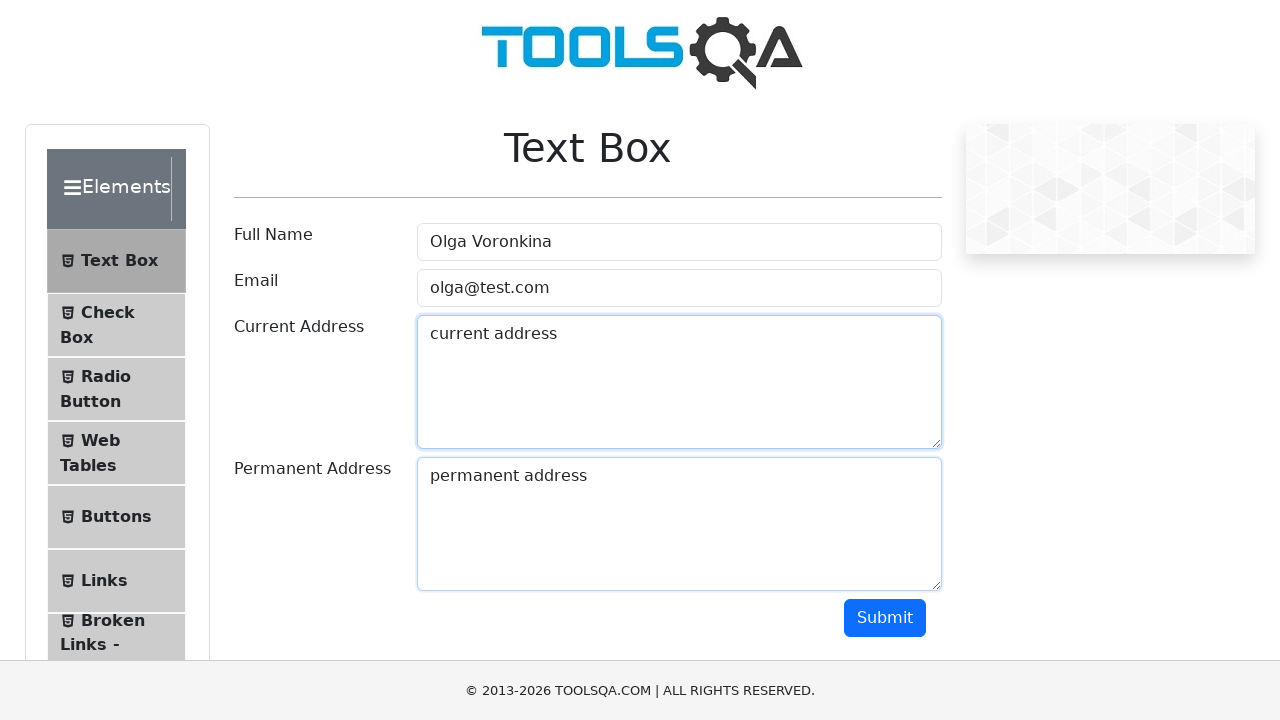

Clicked submit button to submit the form at (885, 618) on #submit
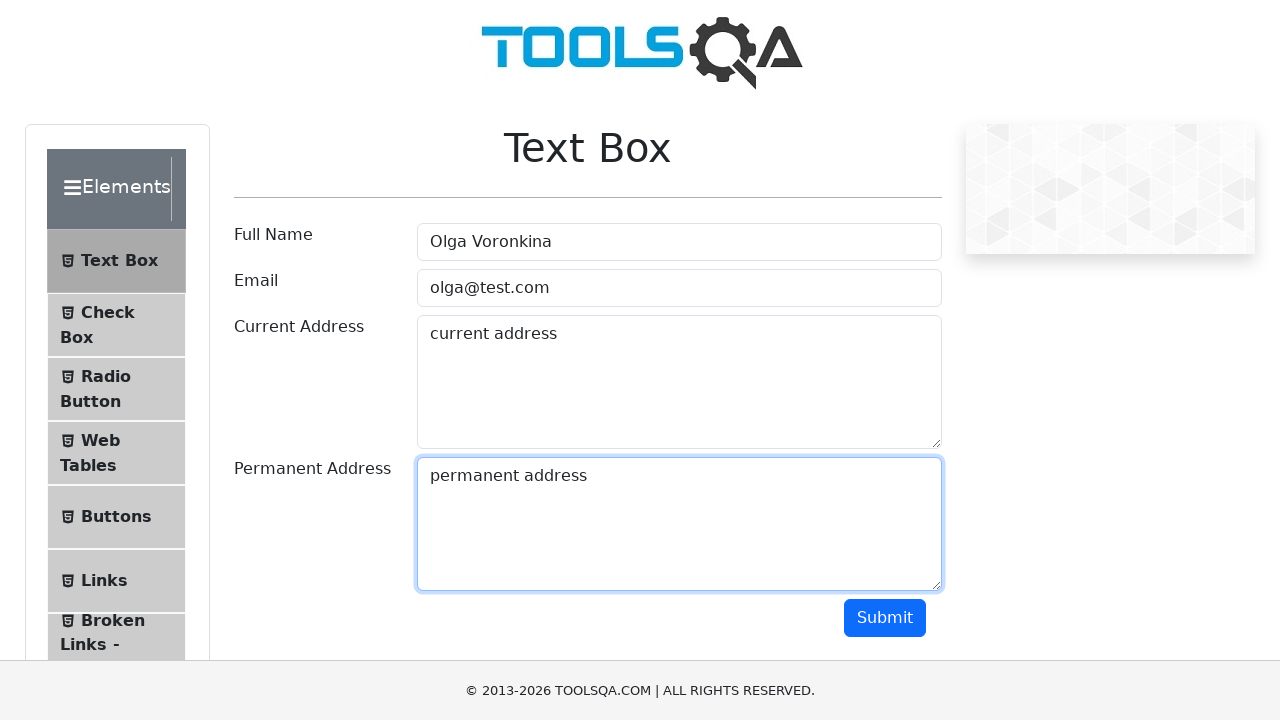

Output name field became visible
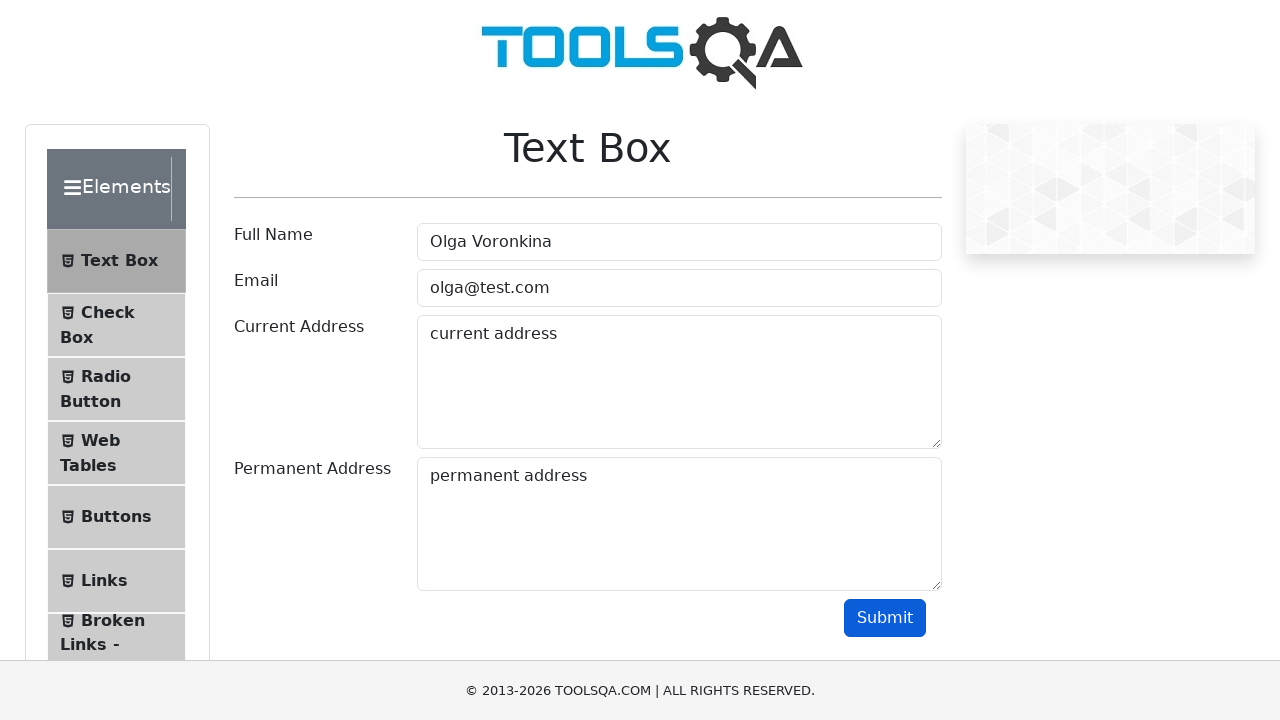

Verified output name contains 'Olga Voronkina'
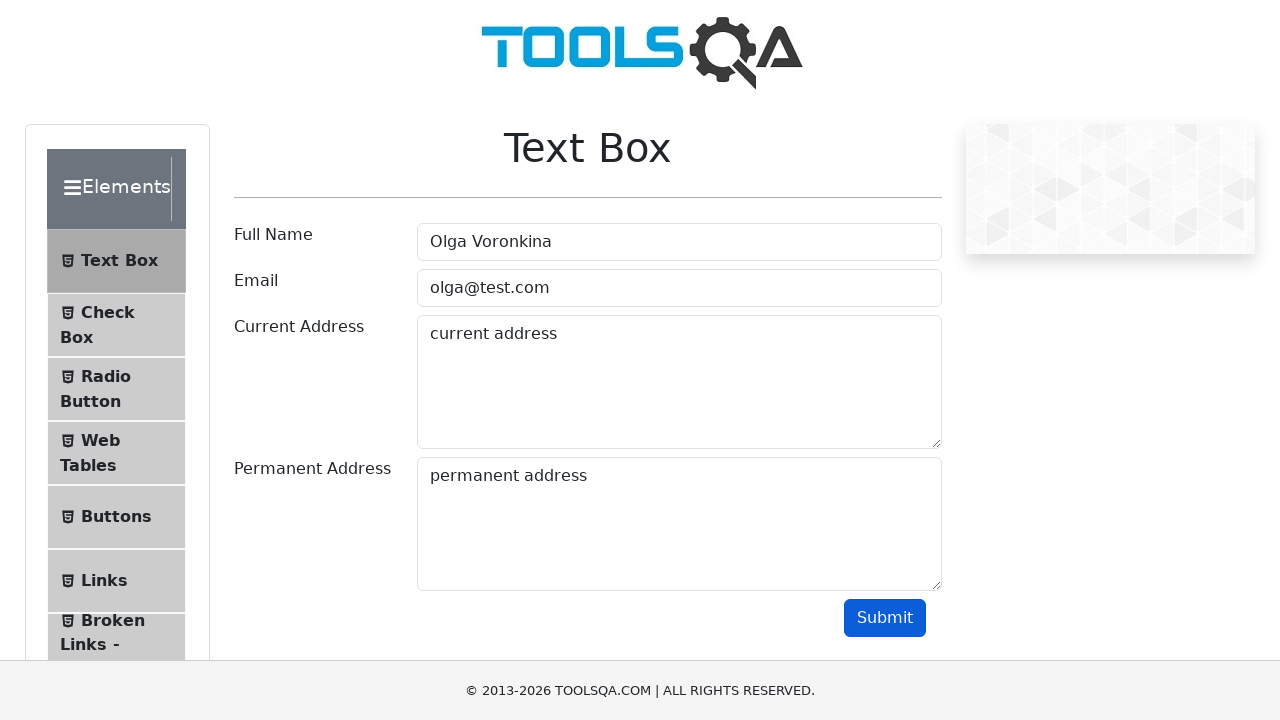

Verified output email contains 'olga@test.com'
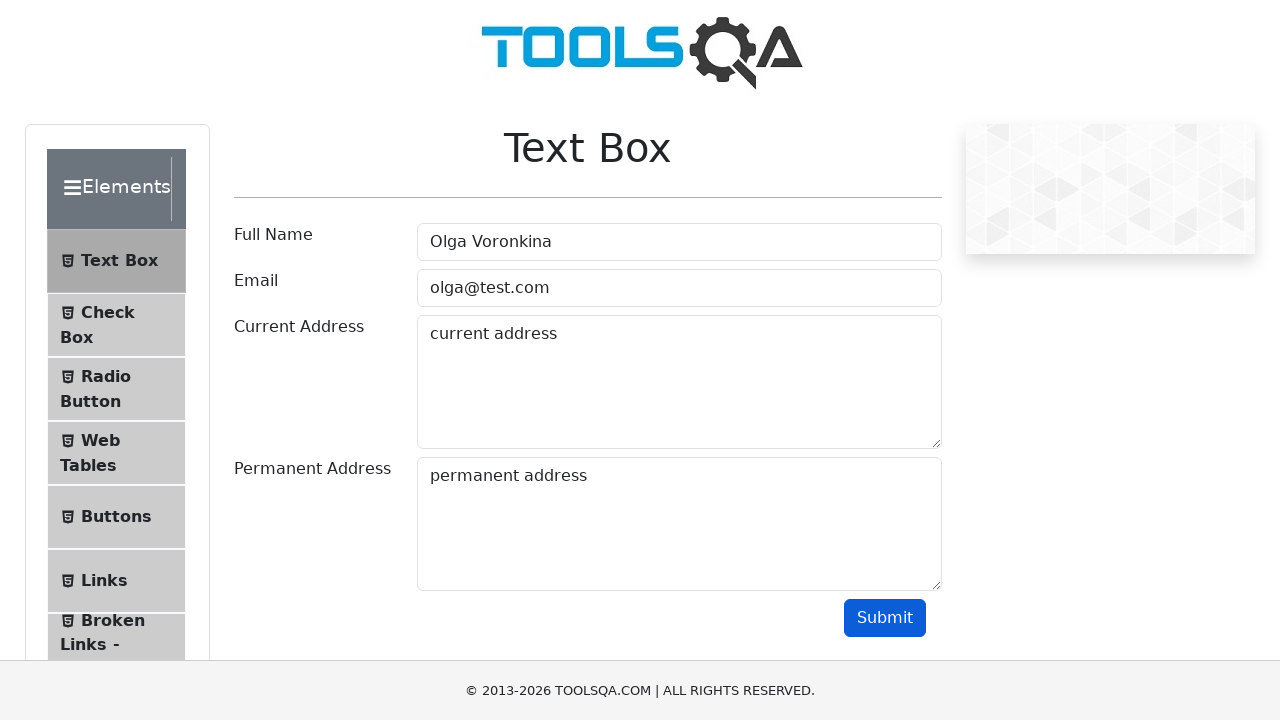

Verified output currentAddress contains 'current address'
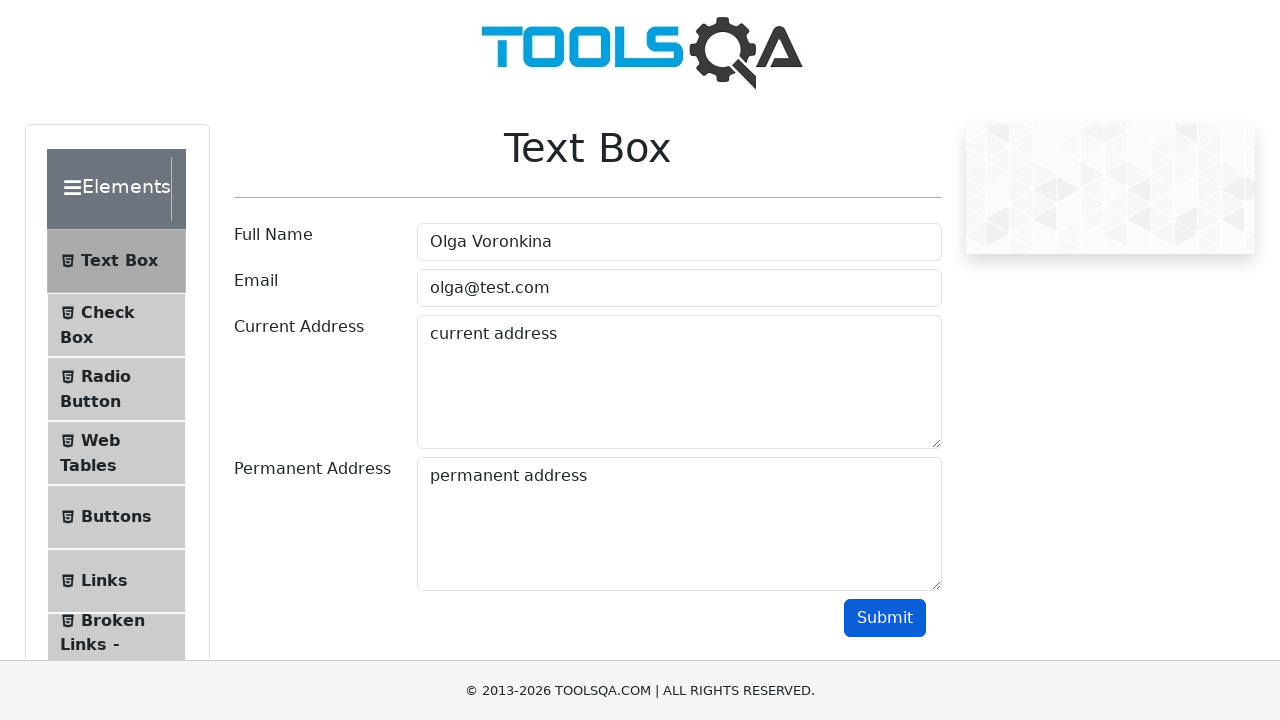

Verified output permanentAddress contains 'permanent address'
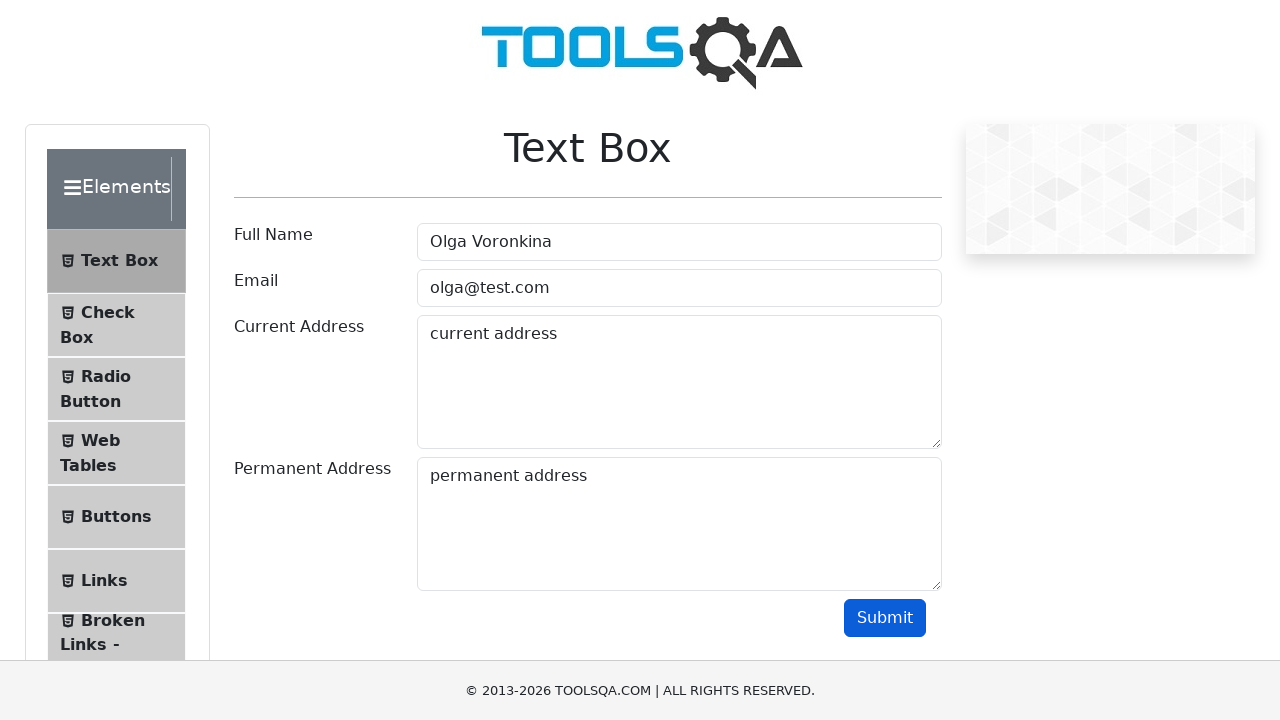

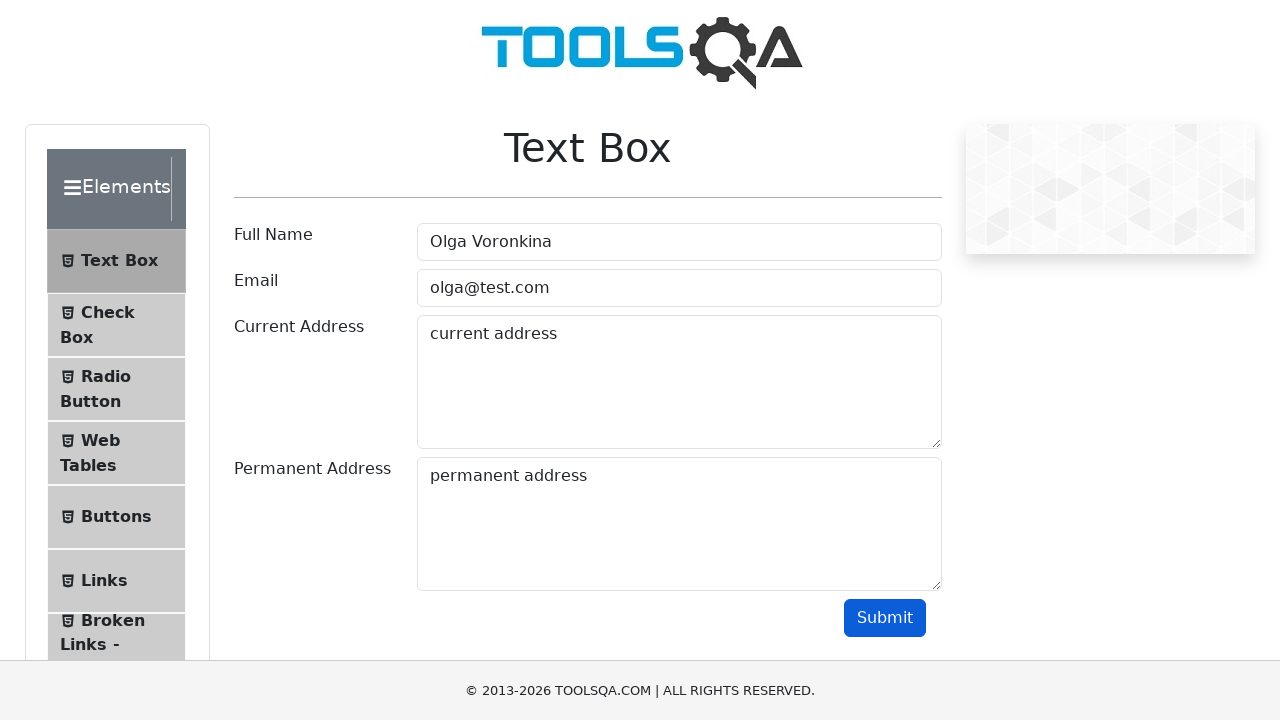